Tests a calculator form by reading two numbers, calculating their sum, and selecting the result from a dropdown menu

Starting URL: http://suninjuly.github.io/selects1.html

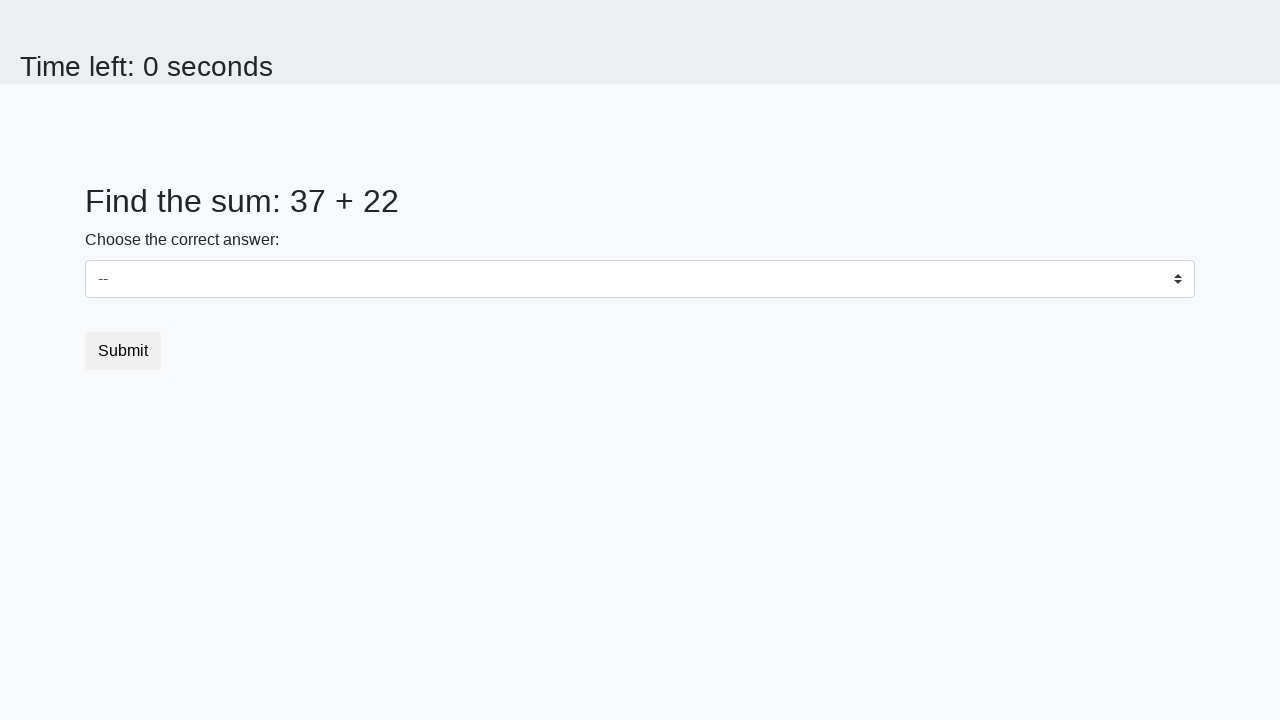

Located the first number element (#num1)
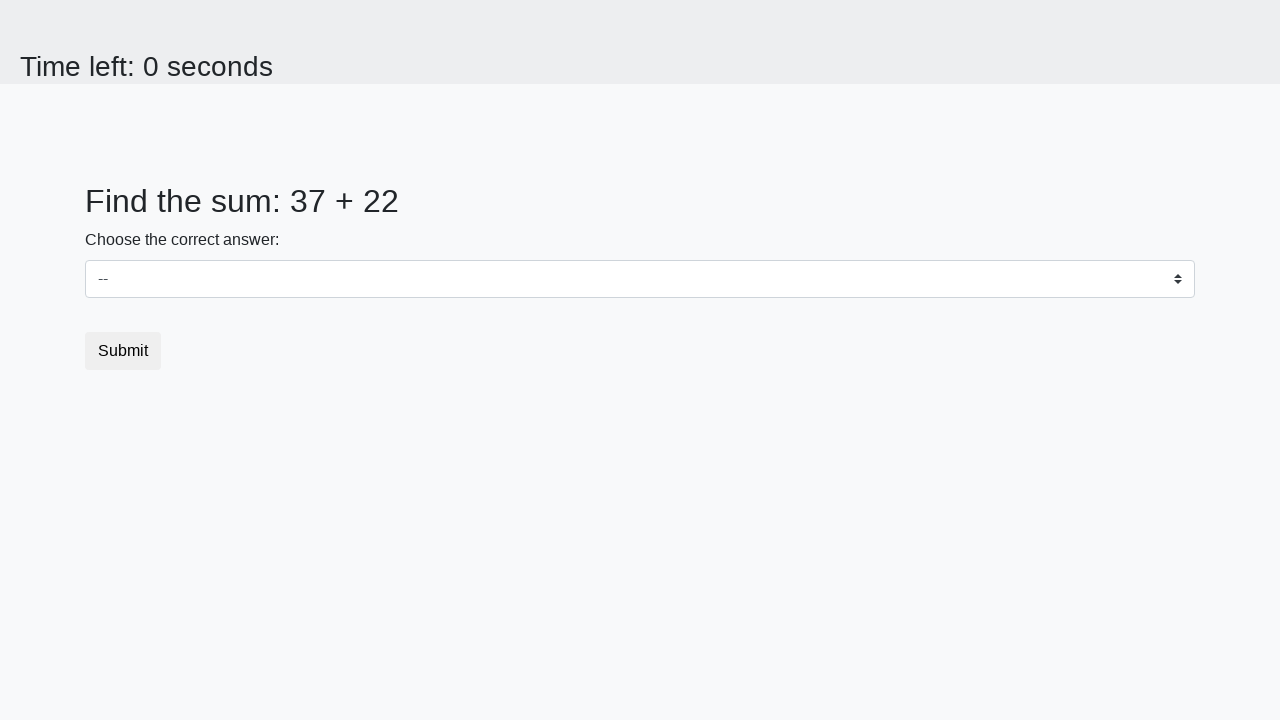

Retrieved text content from first number element
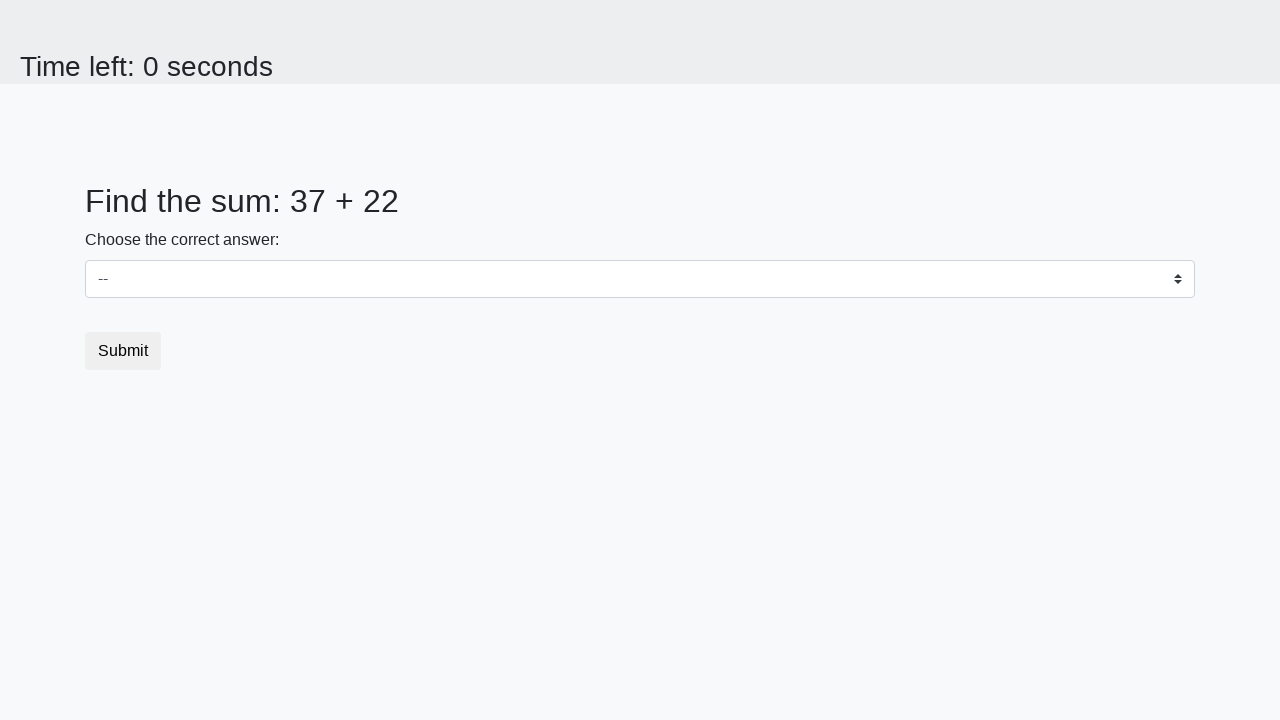

Located the second number element (#num2)
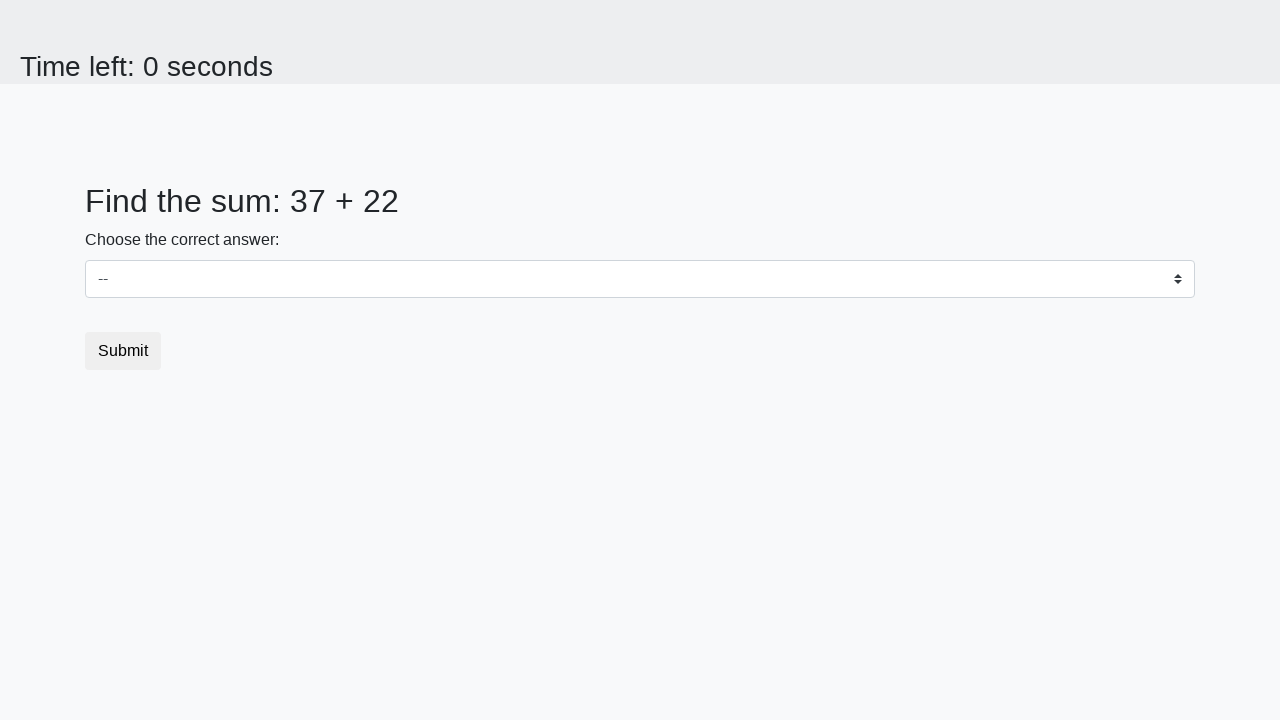

Retrieved text content from second number element
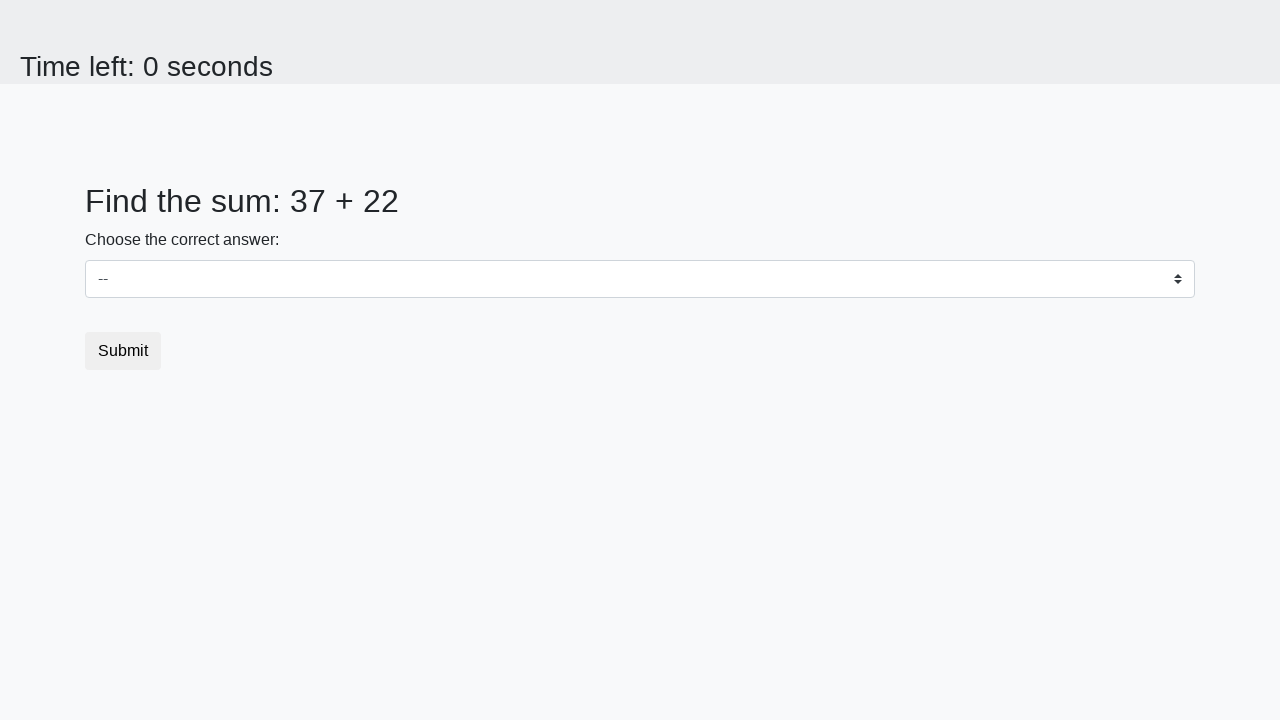

Calculated sum: 37 + 22 = 59
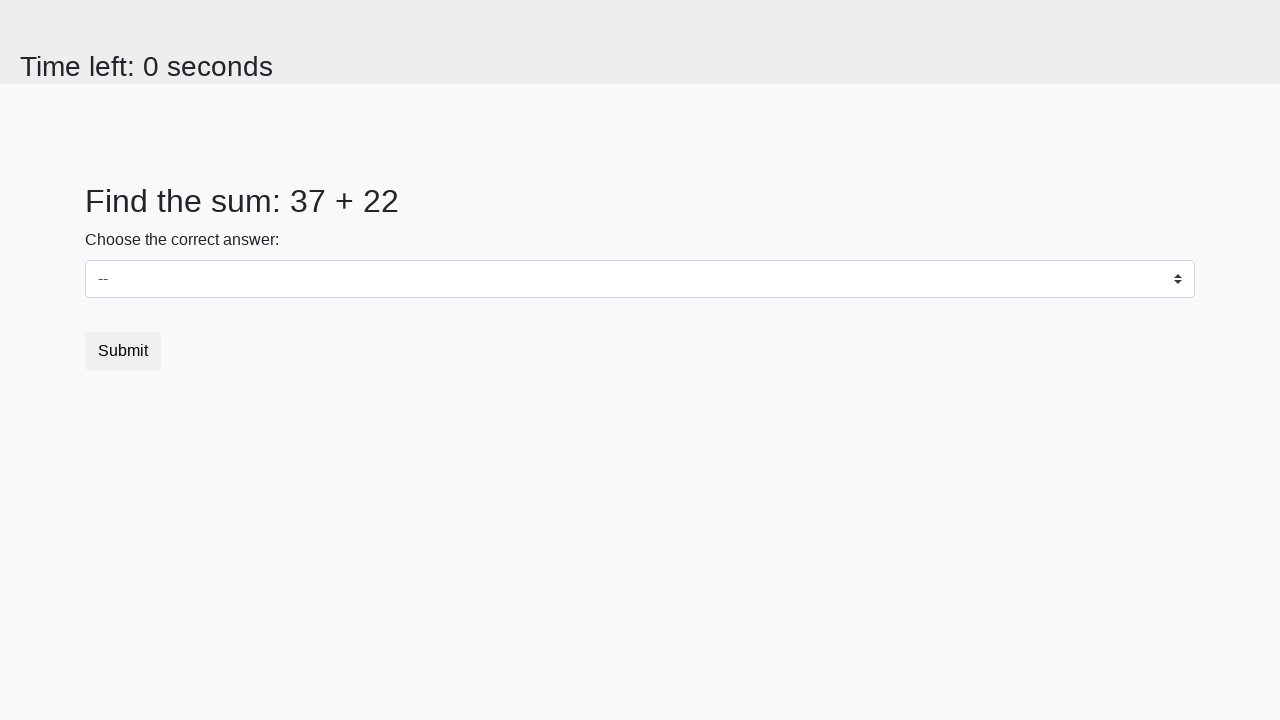

Converted sum to string for dropdown selection
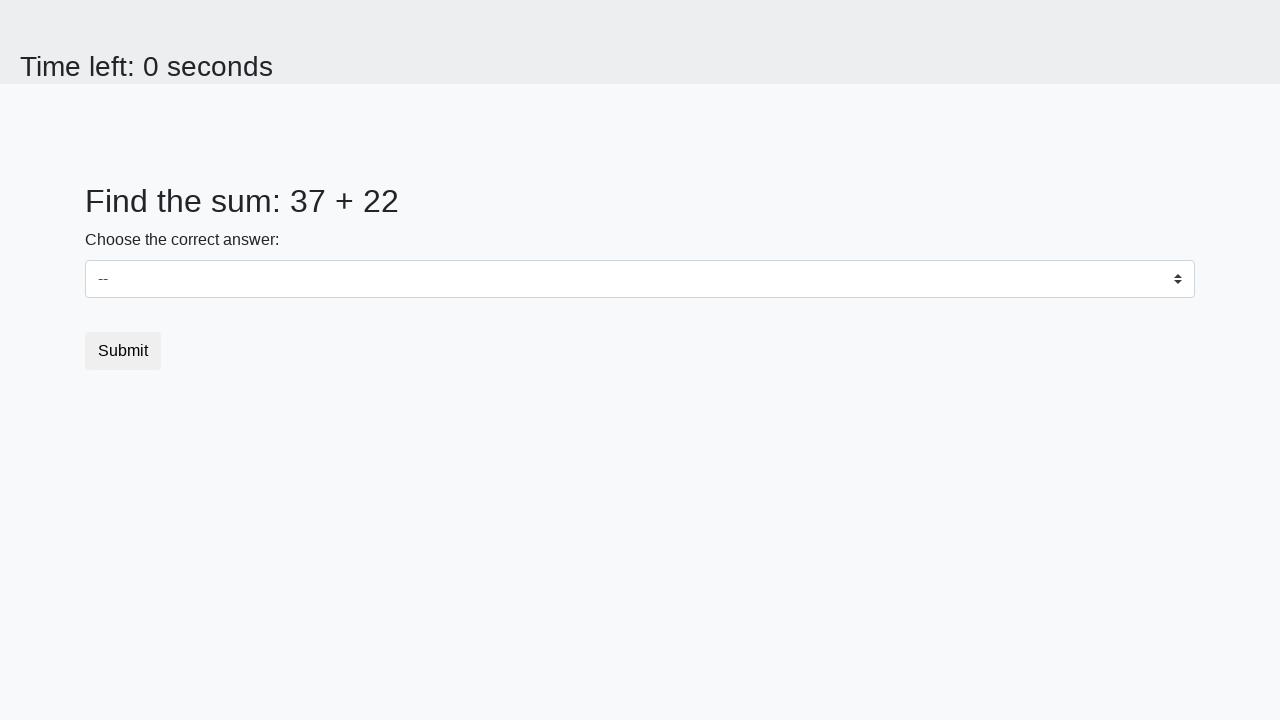

Selected value '59' from dropdown menu on select
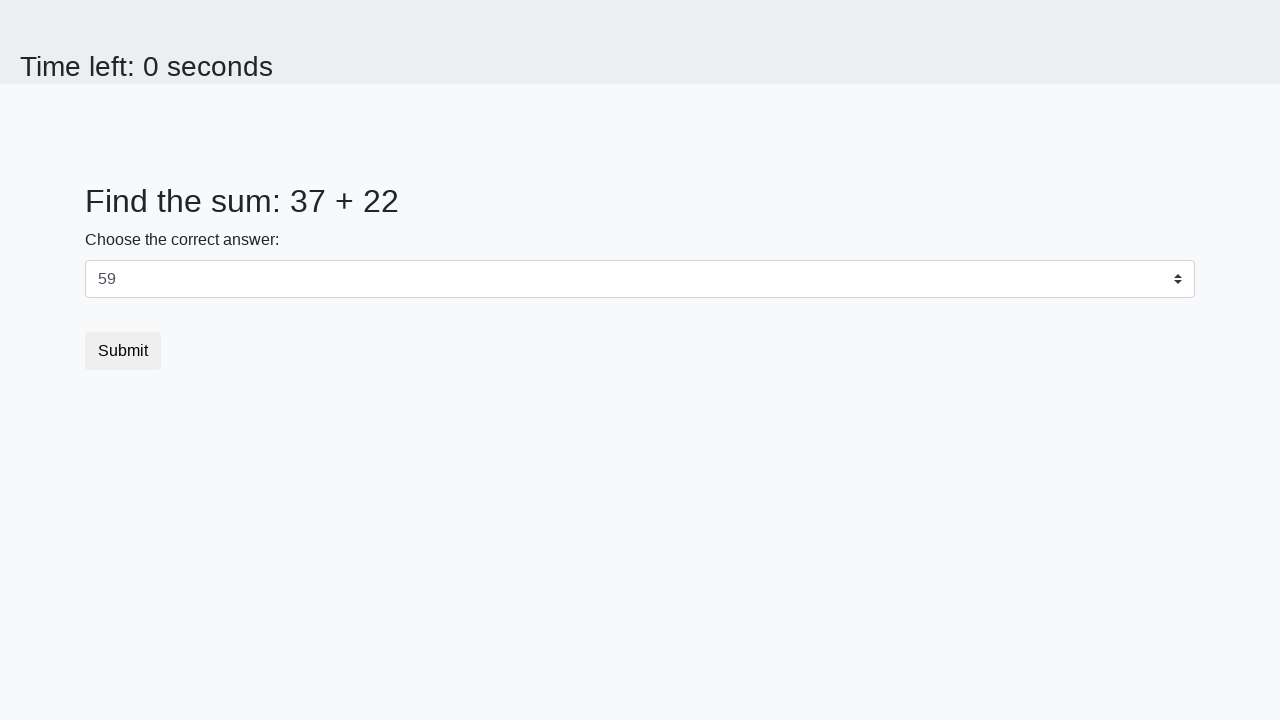

Clicked submit button to submit the form at (123, 351) on button.btn
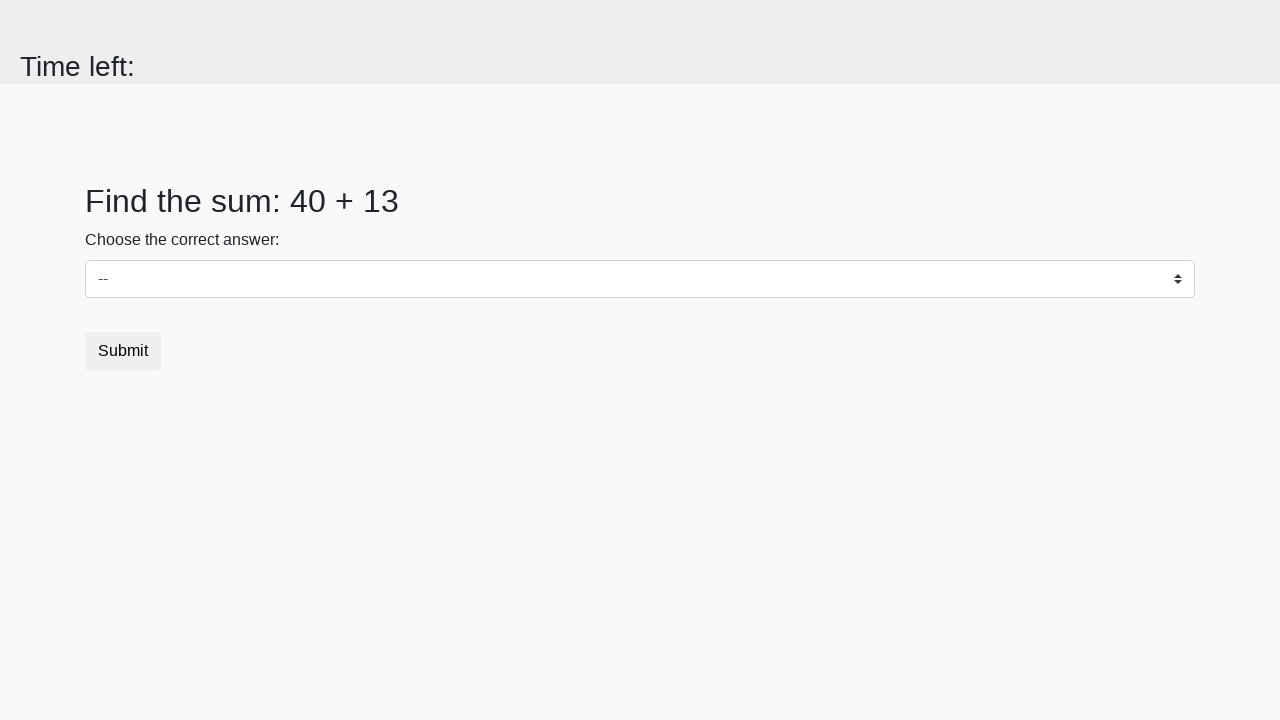

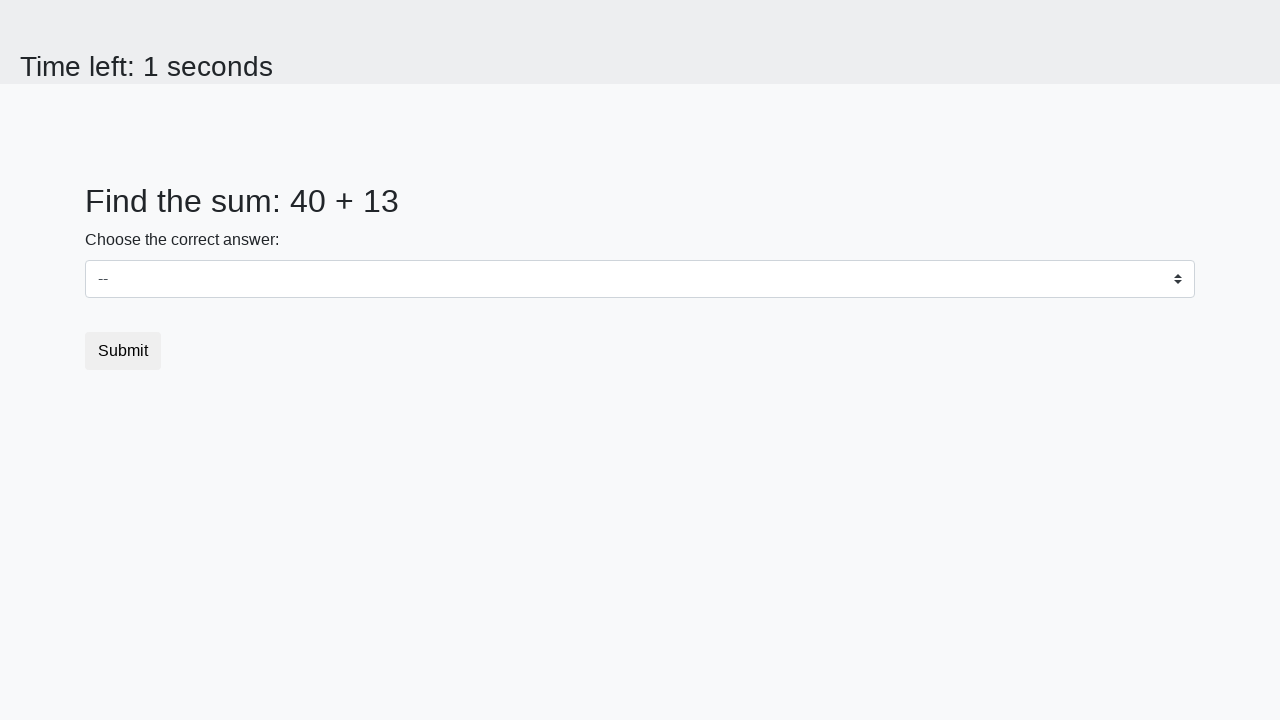